Tests HTML5 drag and drop functionality by dragging column A to column B and verifying the swap

Starting URL: https://automationfc.github.io/drag-drop-html5/

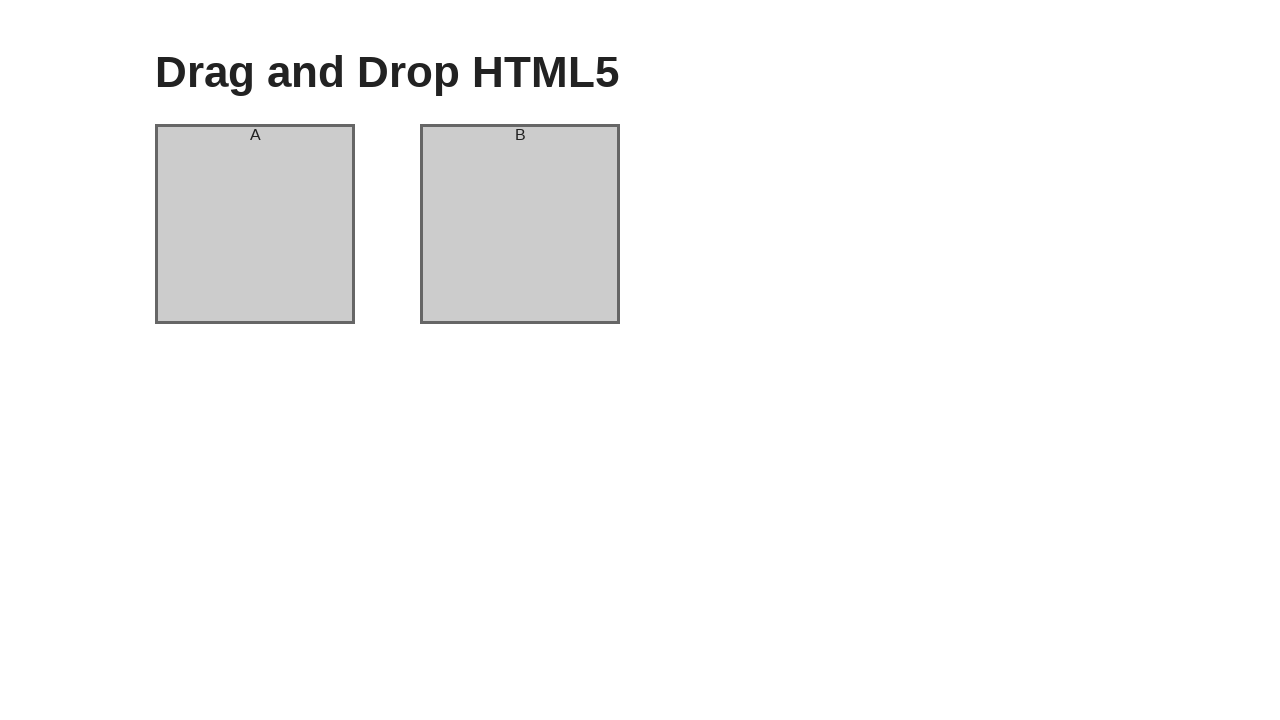

Located column A element
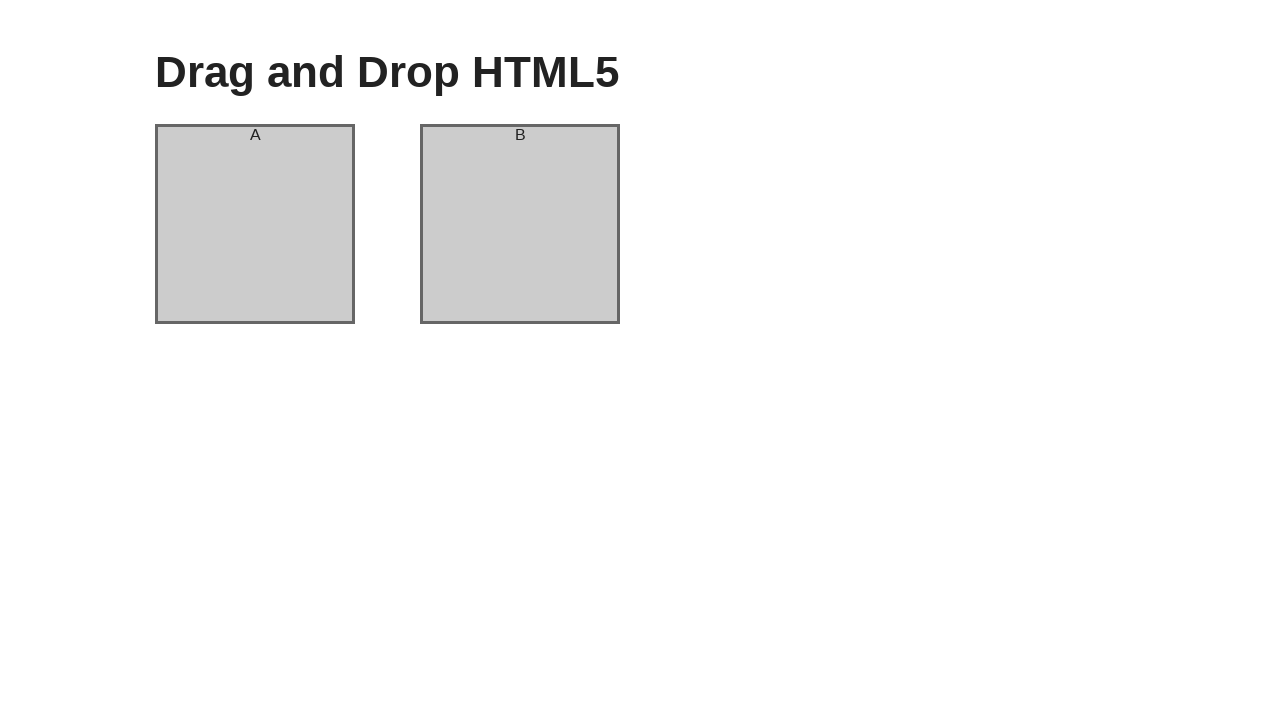

Located column B element
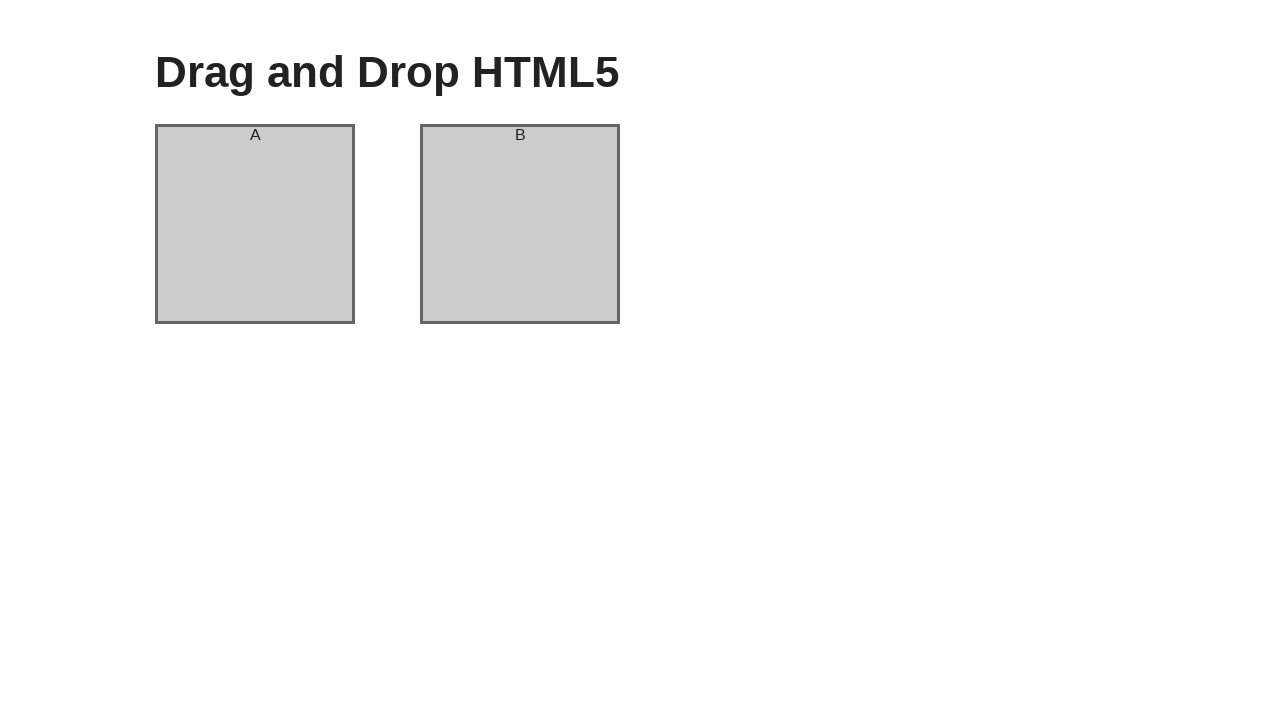

Dragged column A to column B at (520, 224)
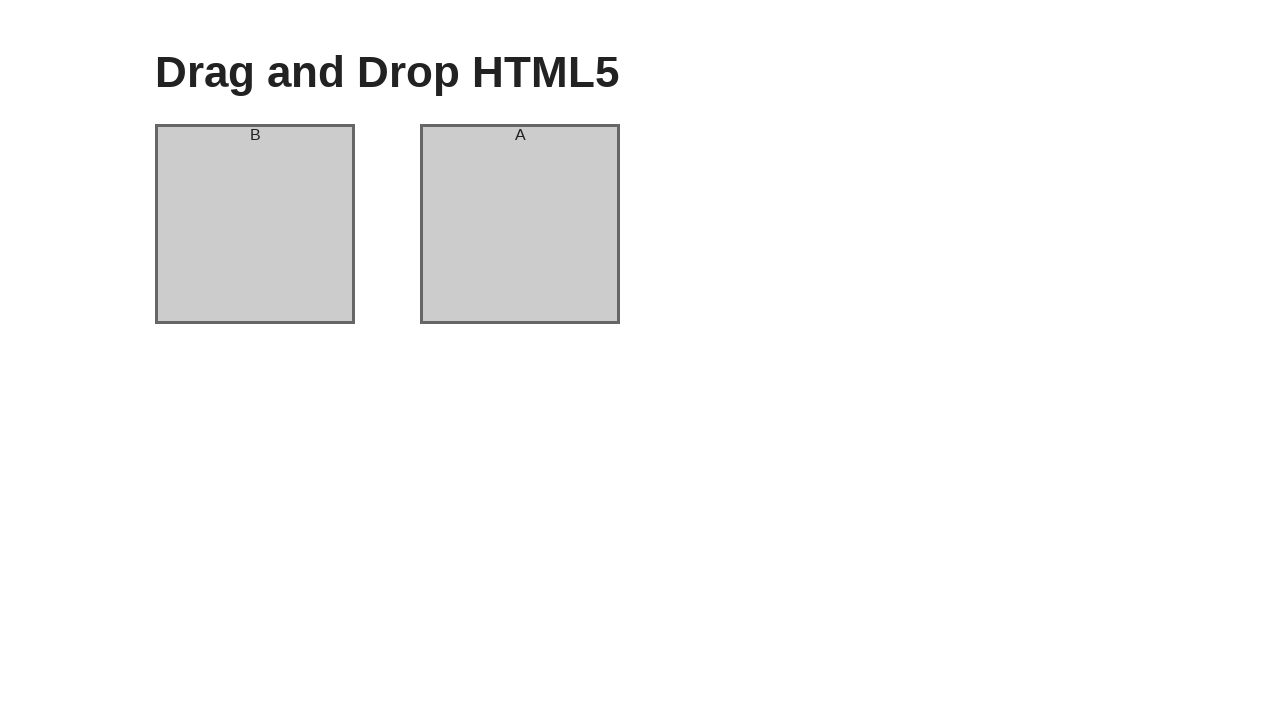

Waited 1000ms for drag and drop animation to complete
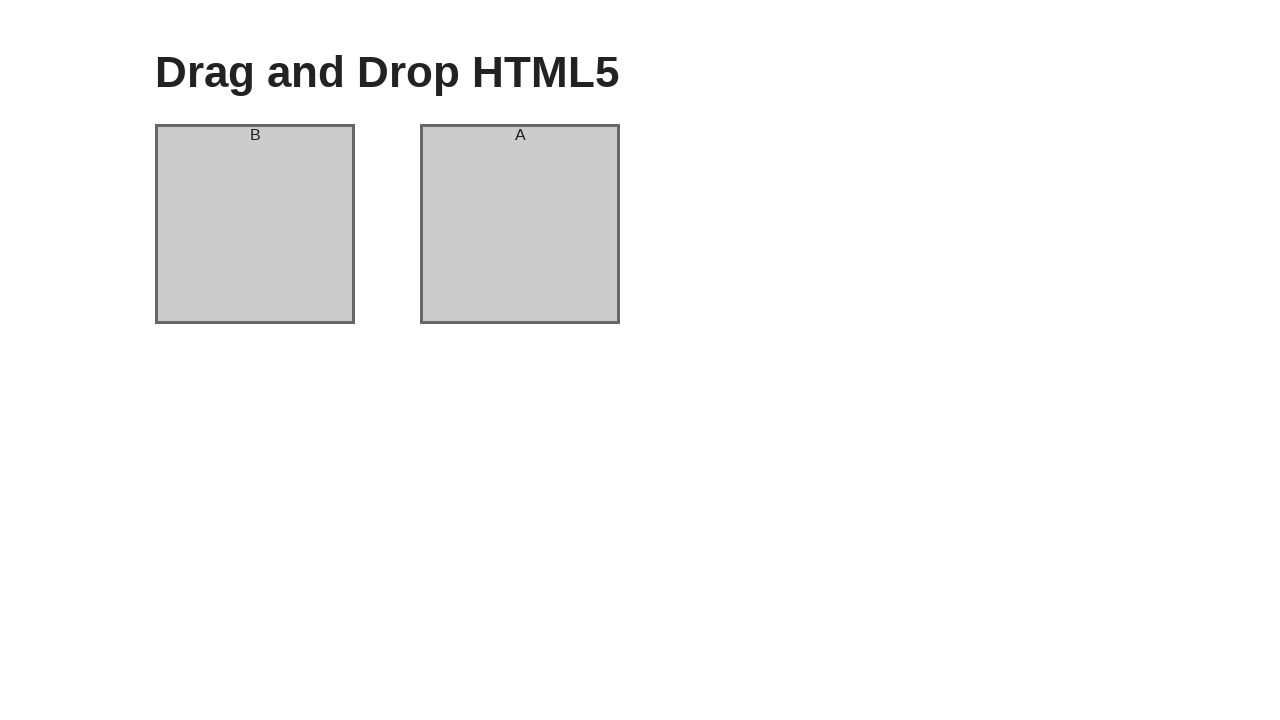

Verified column A header is now 'B'
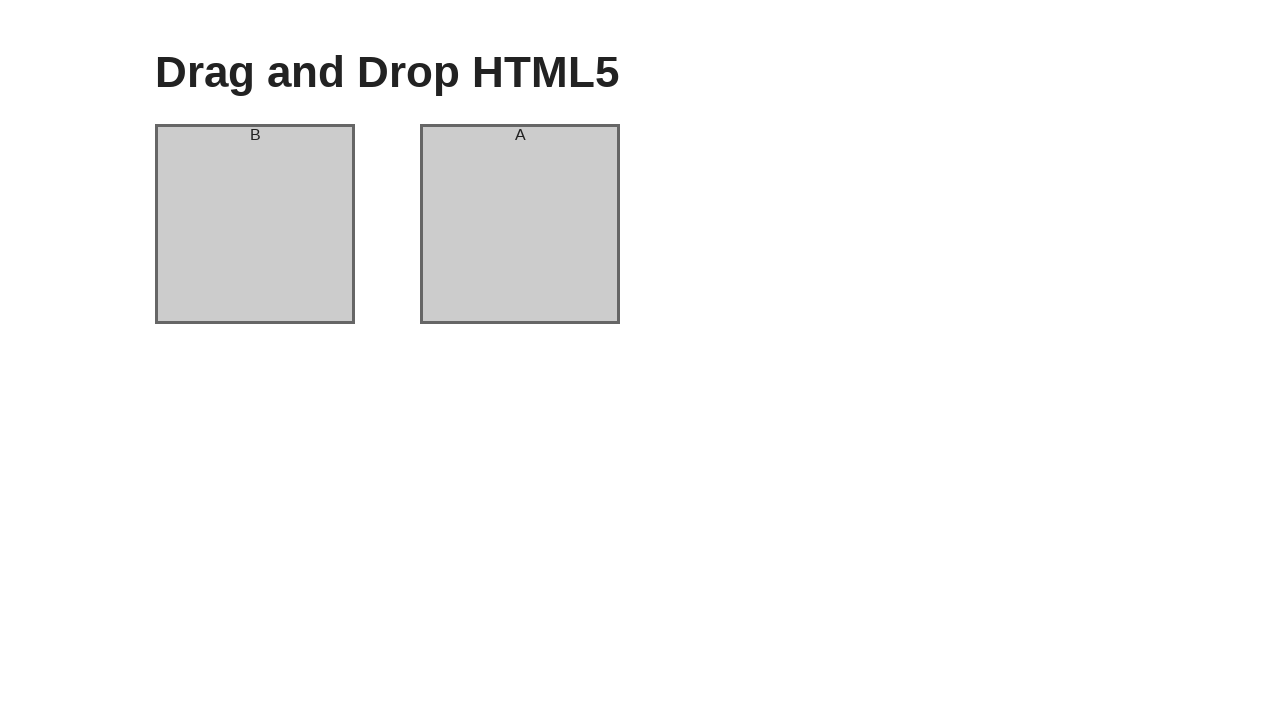

Verified column B header is now 'A' - columns successfully swapped
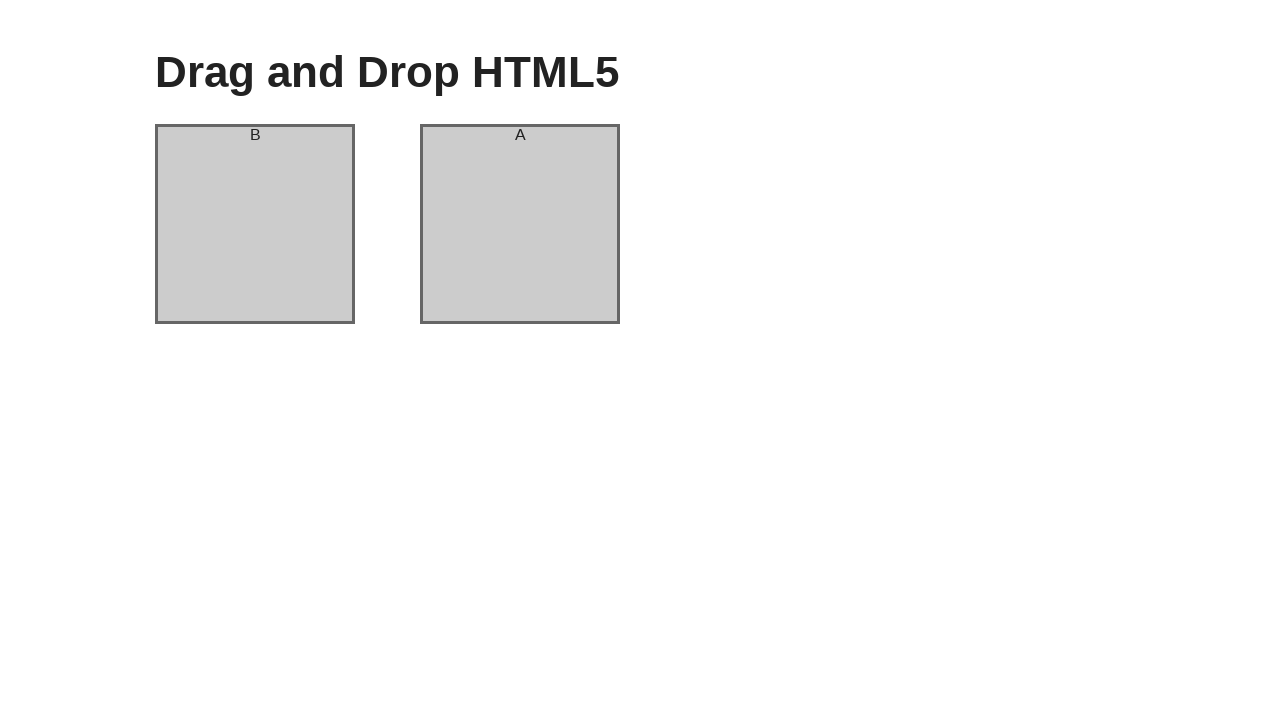

Dragged column A back to column B to restore original position at (520, 224)
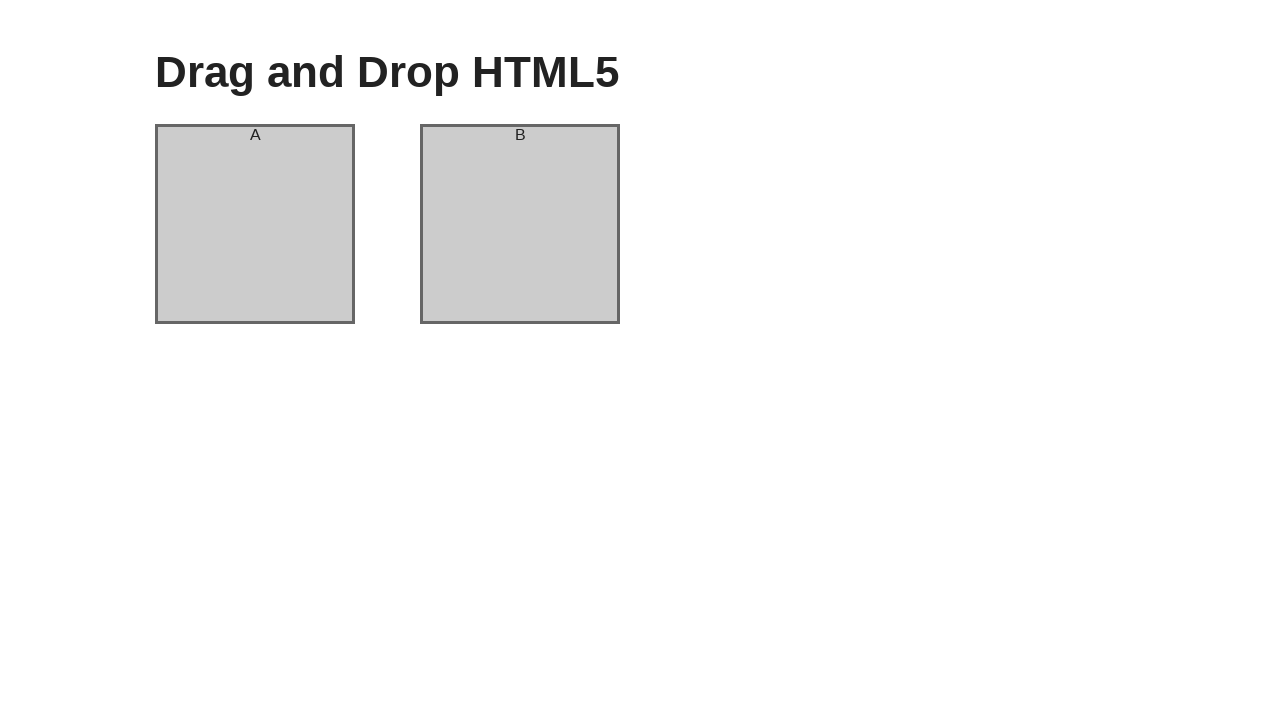

Waited 1000ms for reverse drag and drop animation to complete
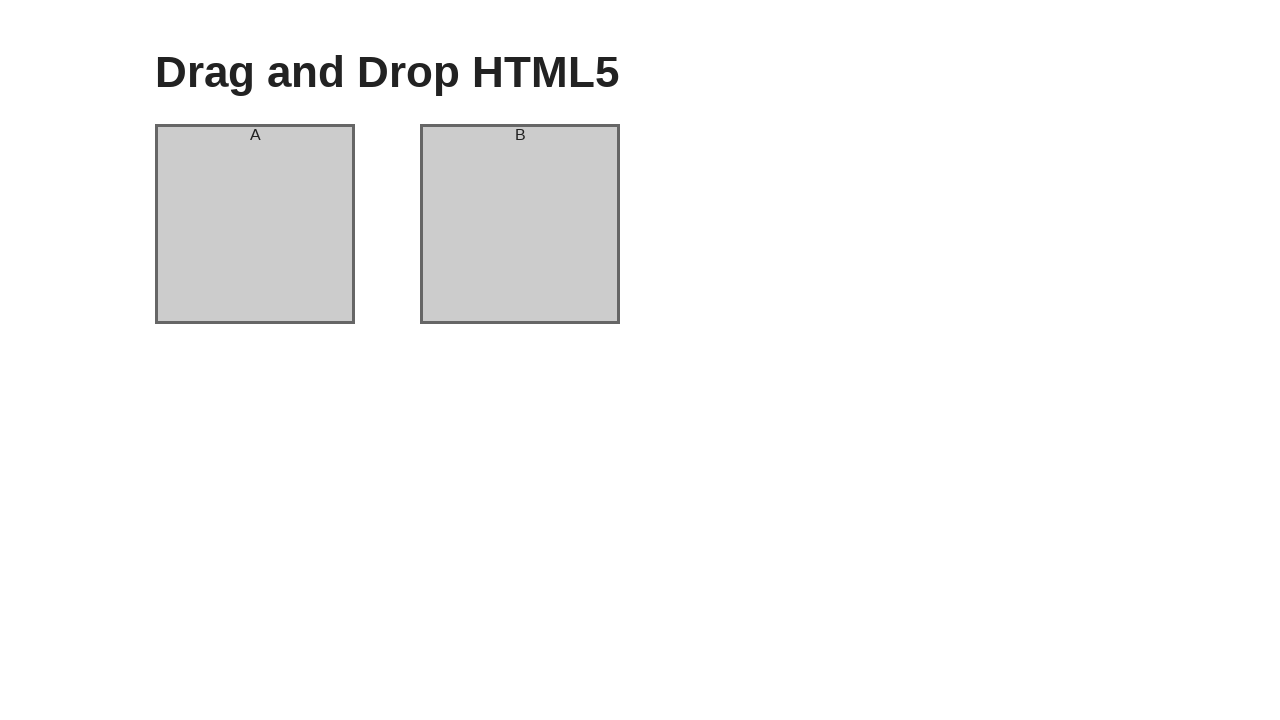

Verified column A header is back to 'A'
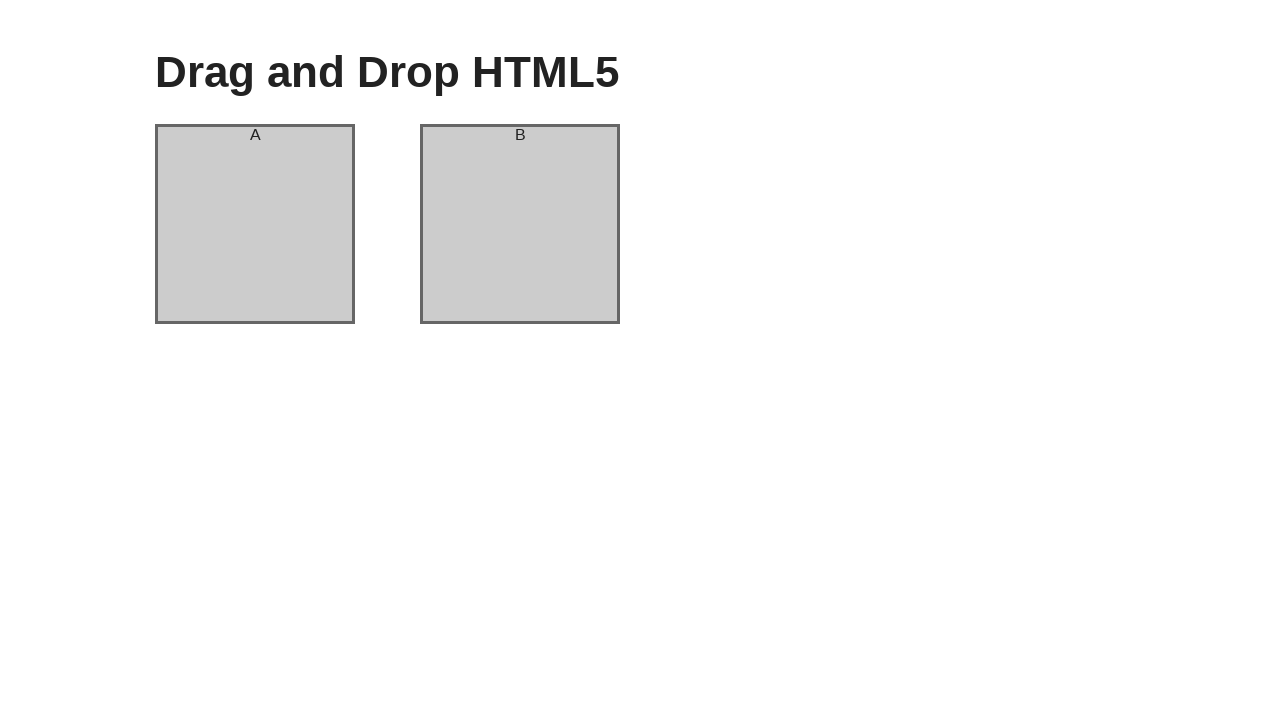

Verified column B header is back to 'B' - columns restored to original state
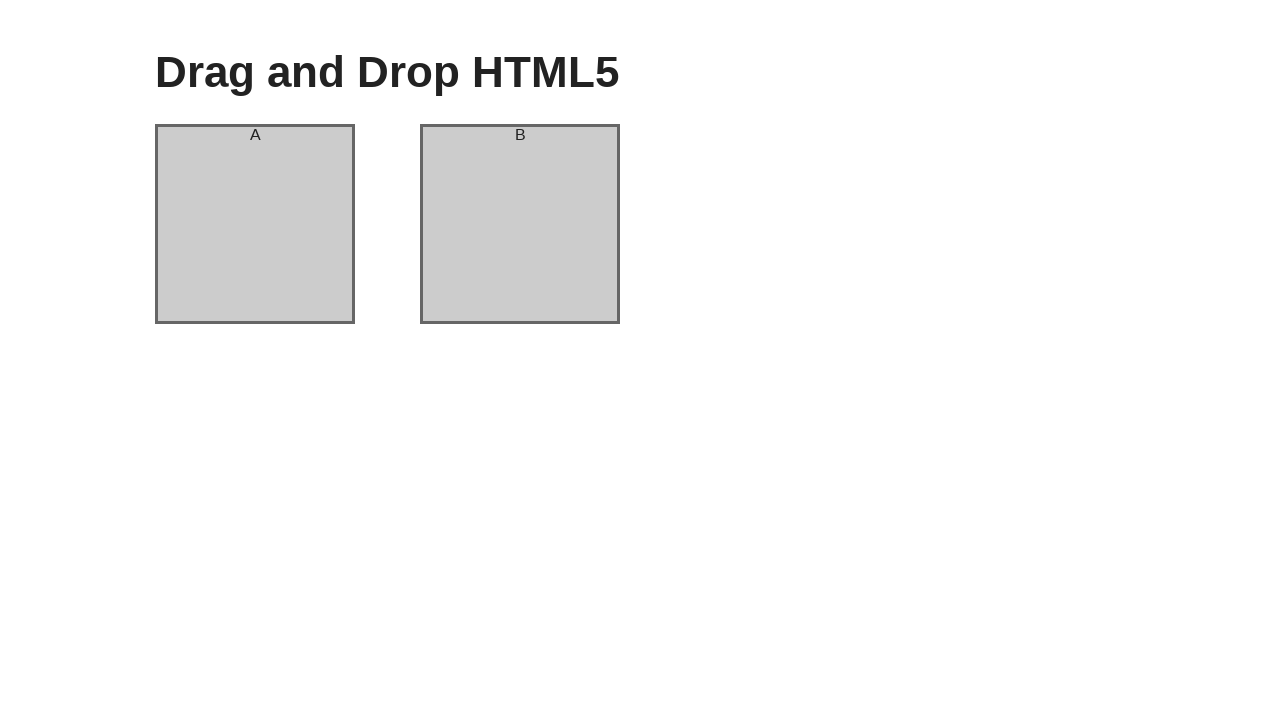

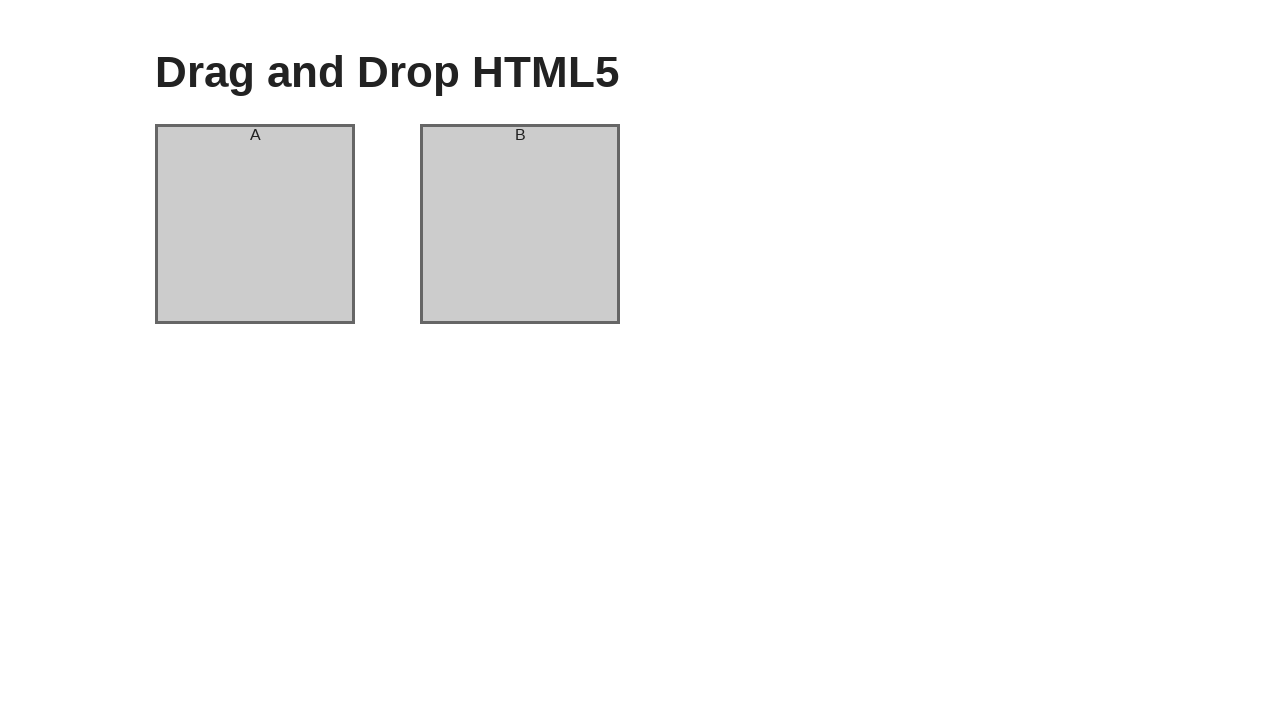